Tests navigation through the site by clicking on Test Cases, expanding a test case to view steps, and navigating back to home page.

Starting URL: https://www.automationexercise.com/

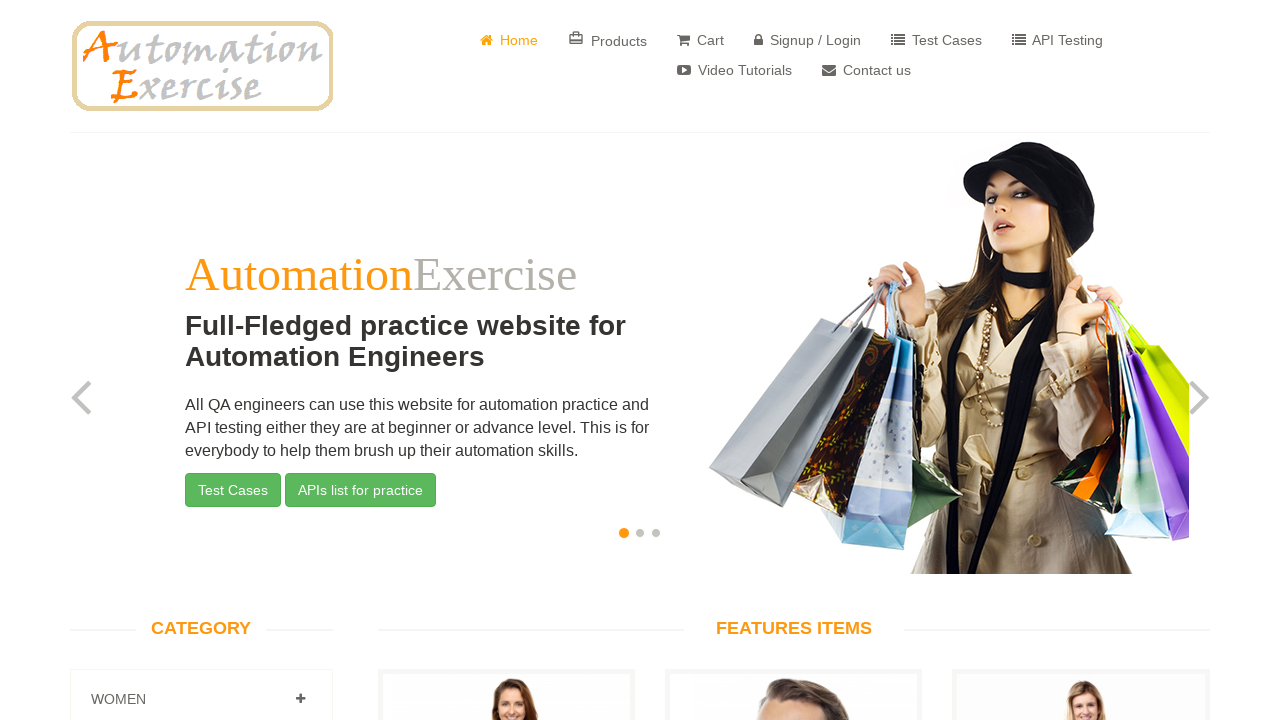

Homepage logo is visible
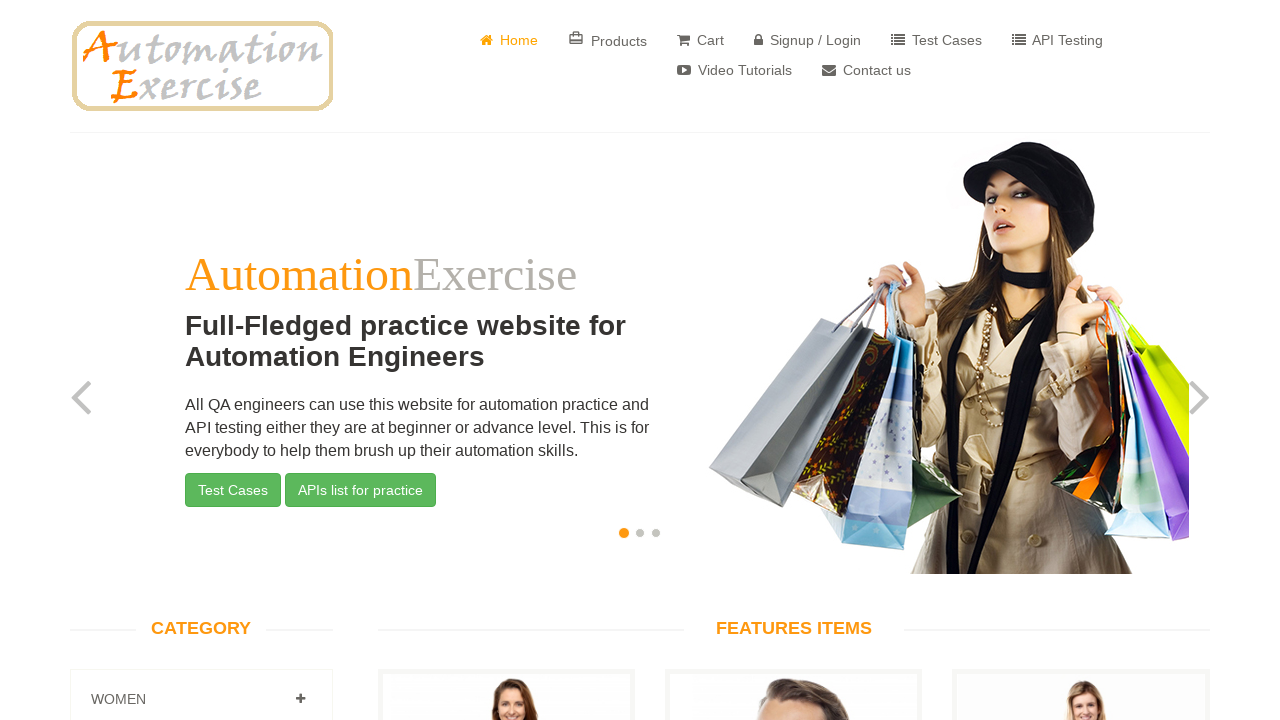

Clicked on Test Cases link at (936, 40) on internal:text="Test Cases"i >> nth=0
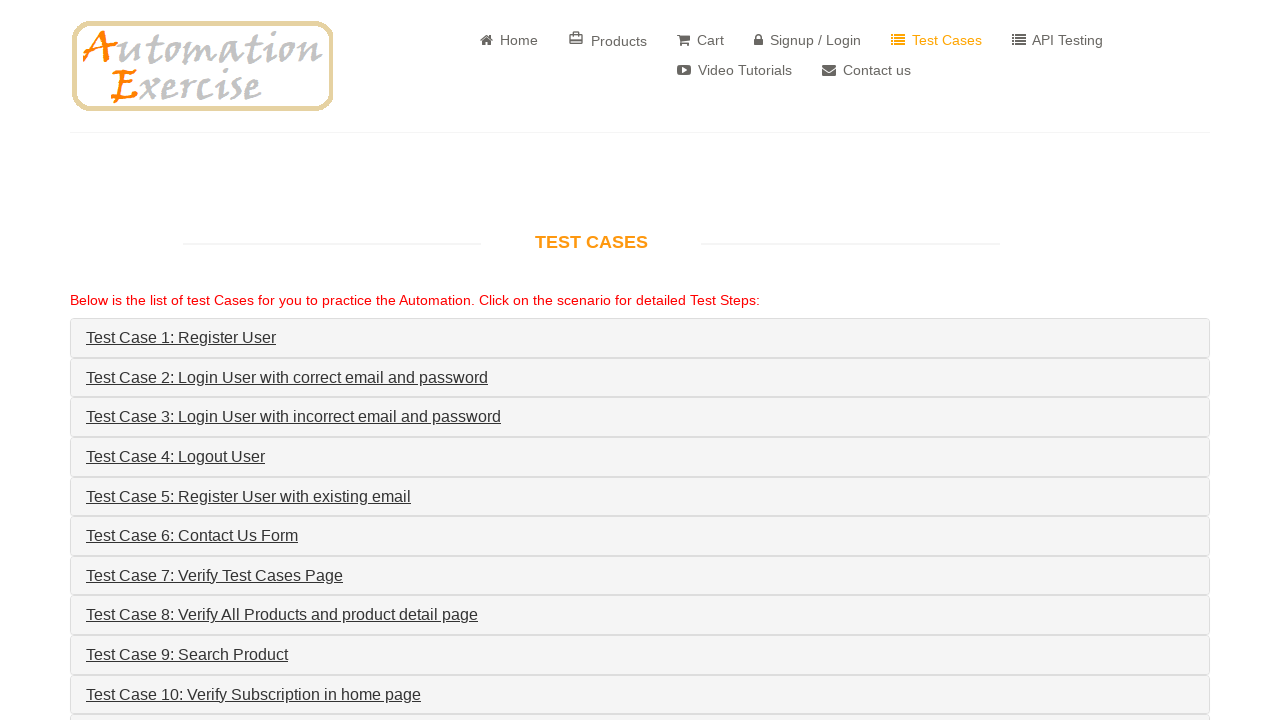

Clicked on first test case to expand and view steps at (181, 338) on a[data-toggle="collapse"] u >> nth=0
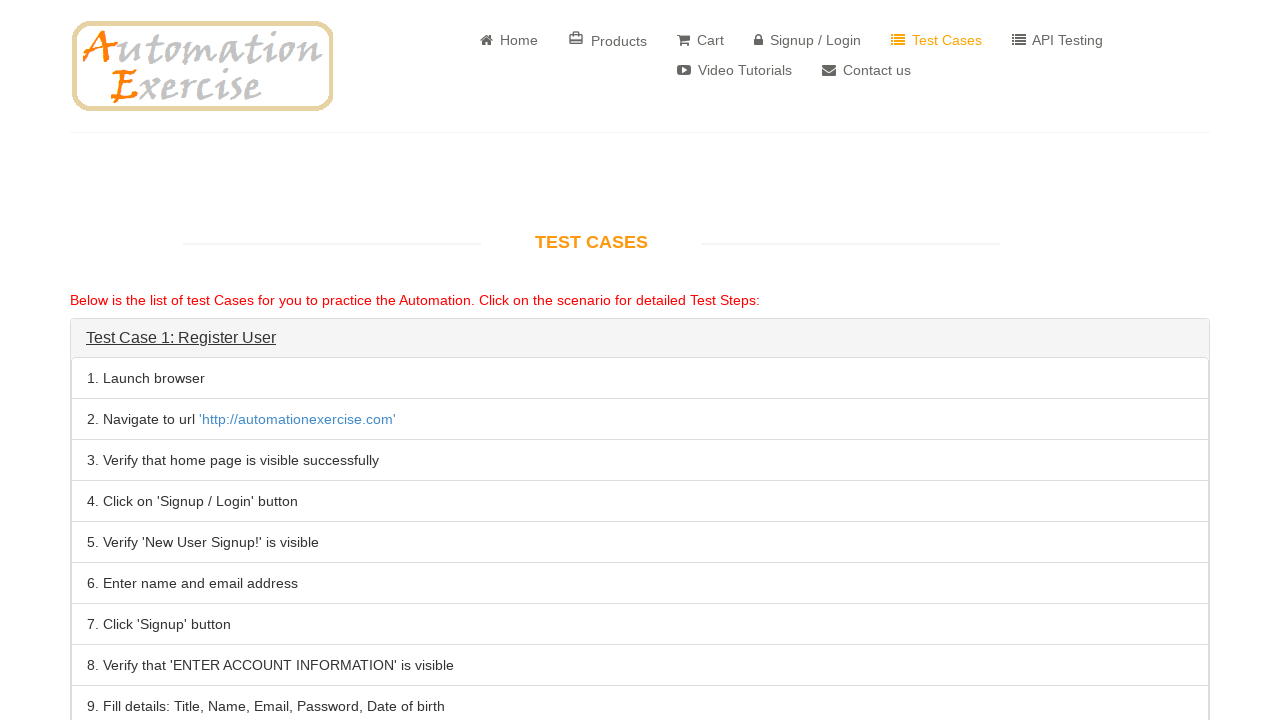

Clicked on expanded test case content at (640, 360) on #collapse1 >> nth=0
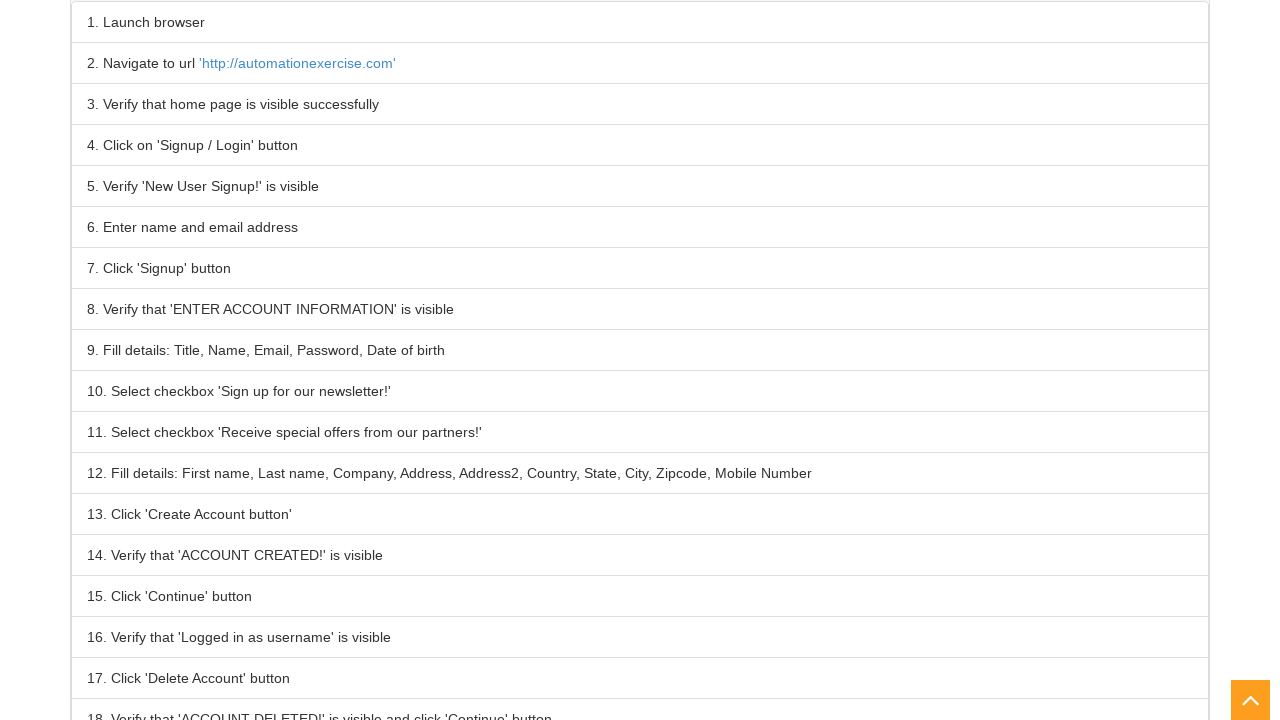

Clicked scroll up button at (1250, 700) on #scrollUp
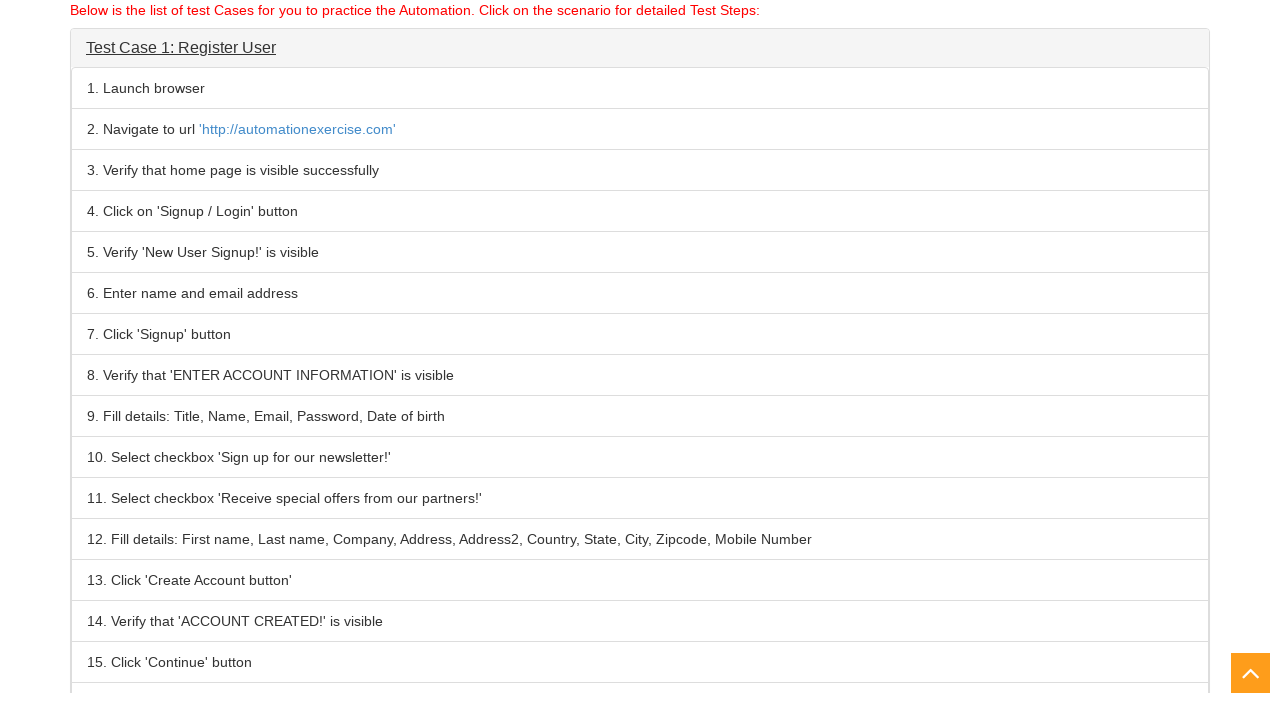

Clicked home icon to navigate back to homepage at (486, 7) on i[class="fa fa-home"]
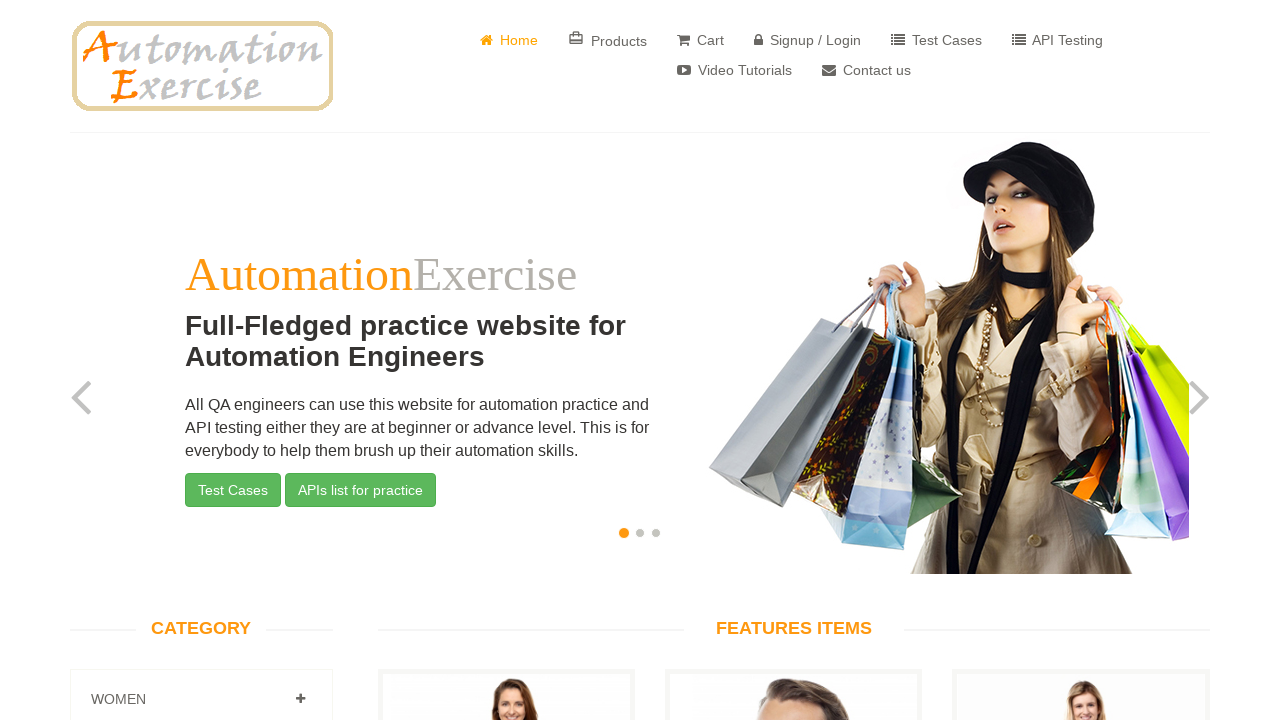

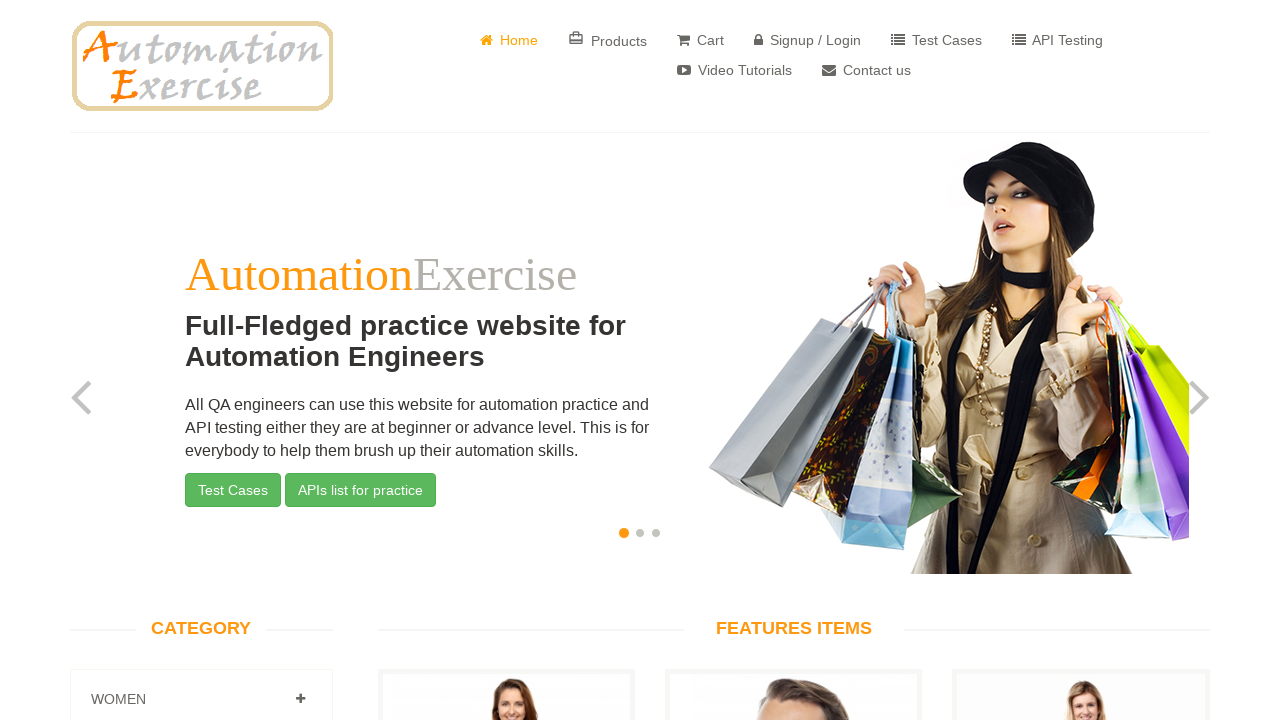